Tests explicit wait functionality by clicking Start and waiting for the Hello World element to appear, then verifying its text content.

Starting URL: https://automationfc.github.io/dynamic-loading/

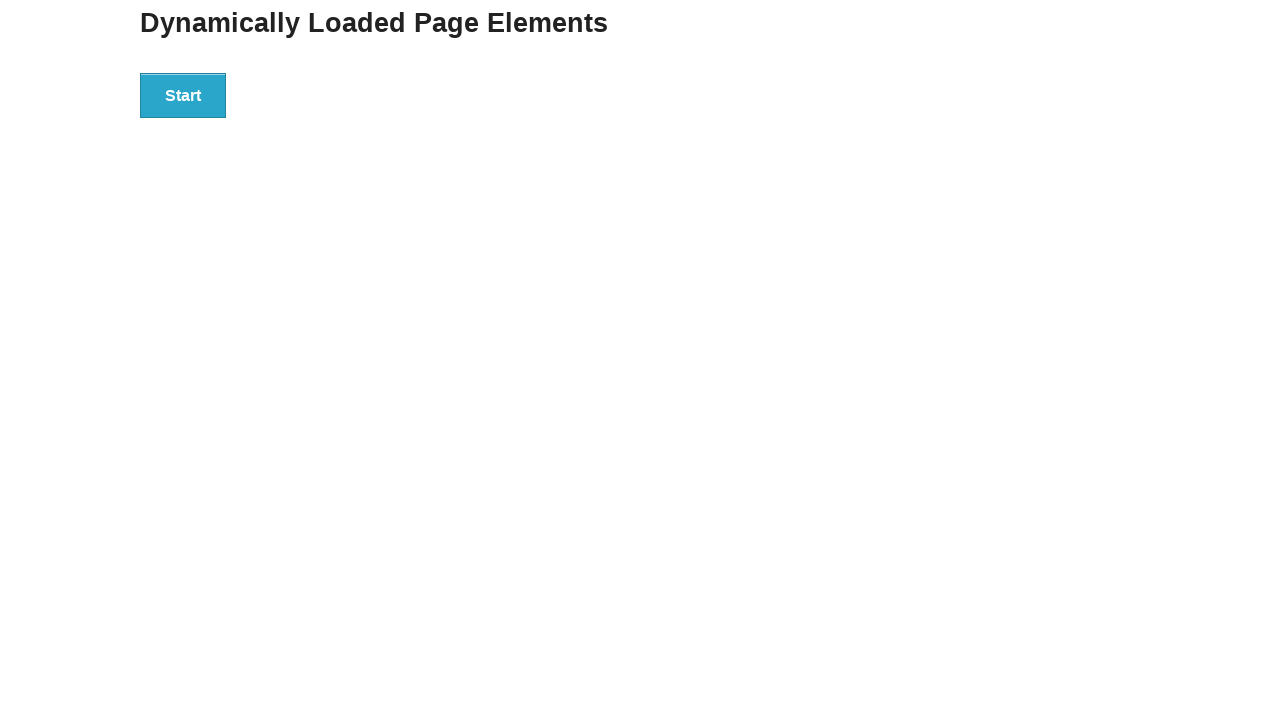

Clicked Start button to initiate dynamic loading at (183, 95) on xpath=//button[text()='Start']
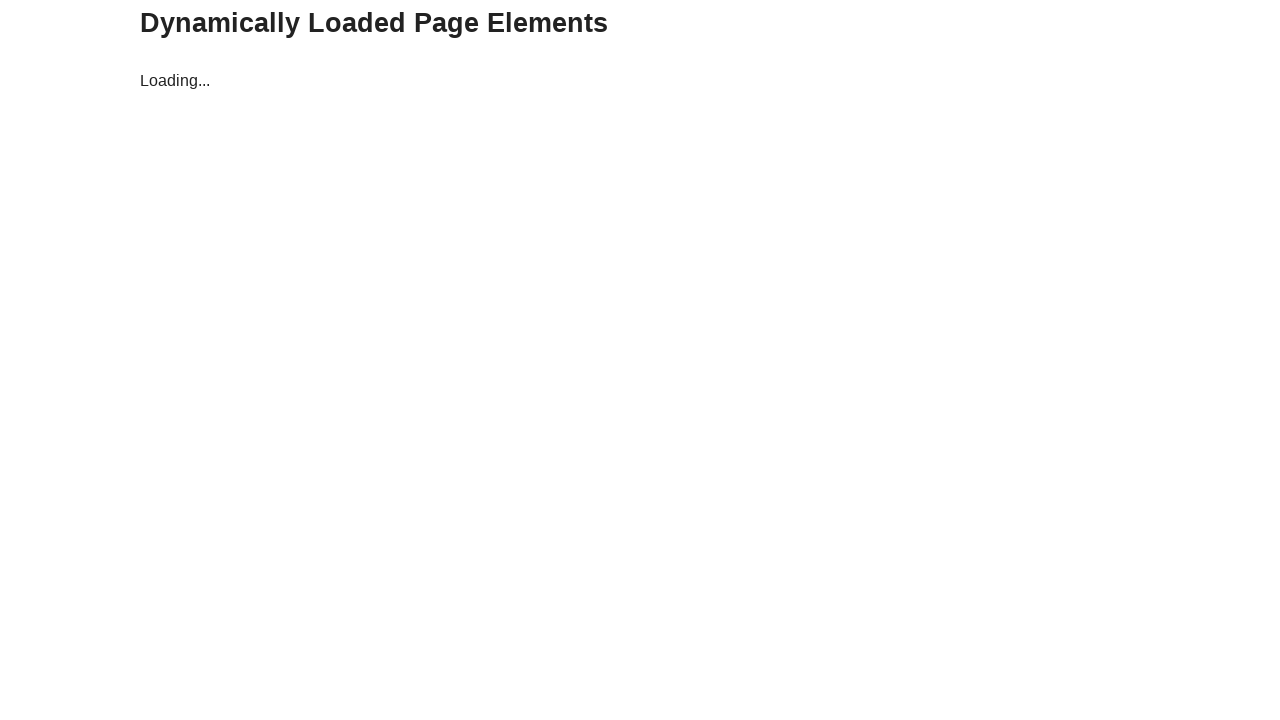

Waited for Hello World element to appear after explicit wait
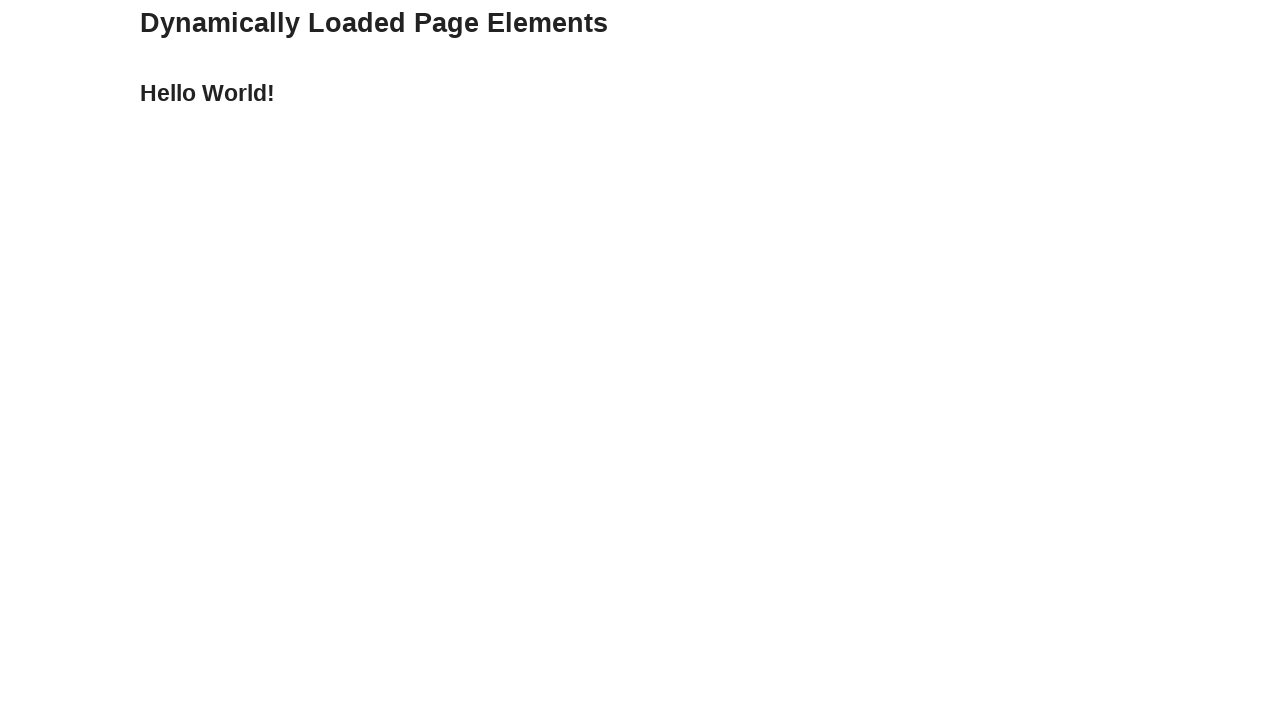

Located Hello World text element
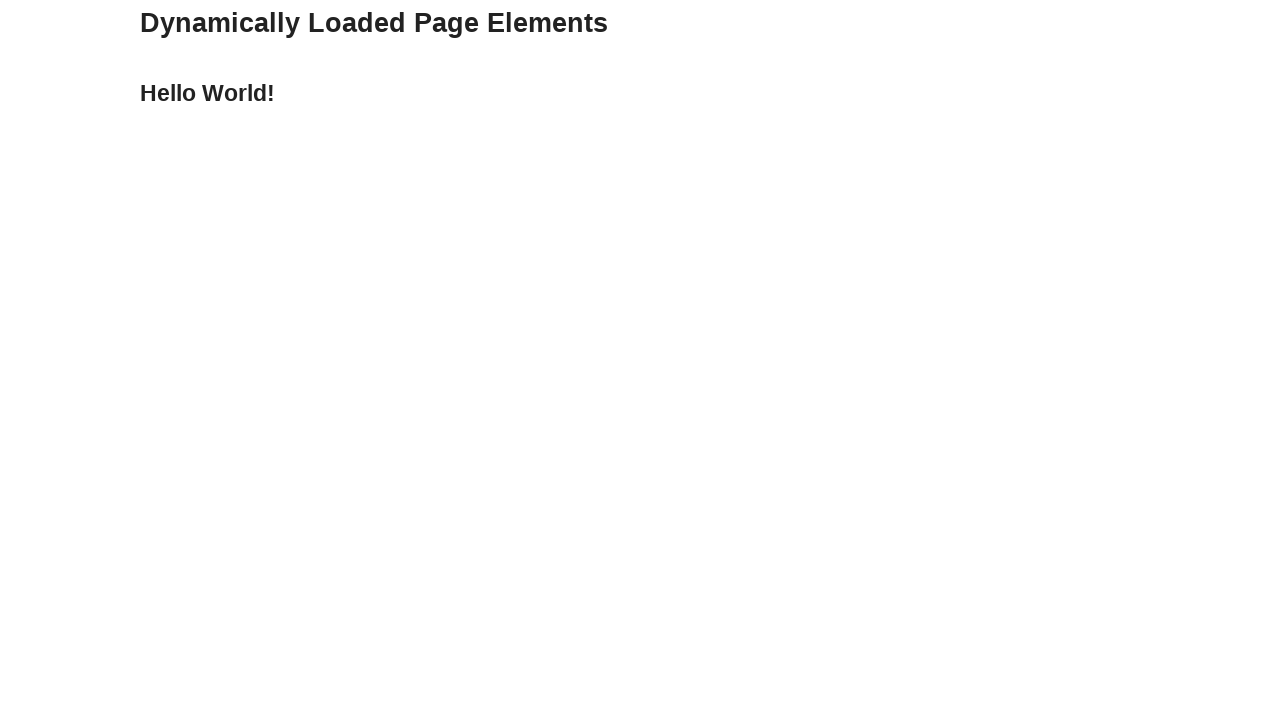

Verified Hello World text content is correct
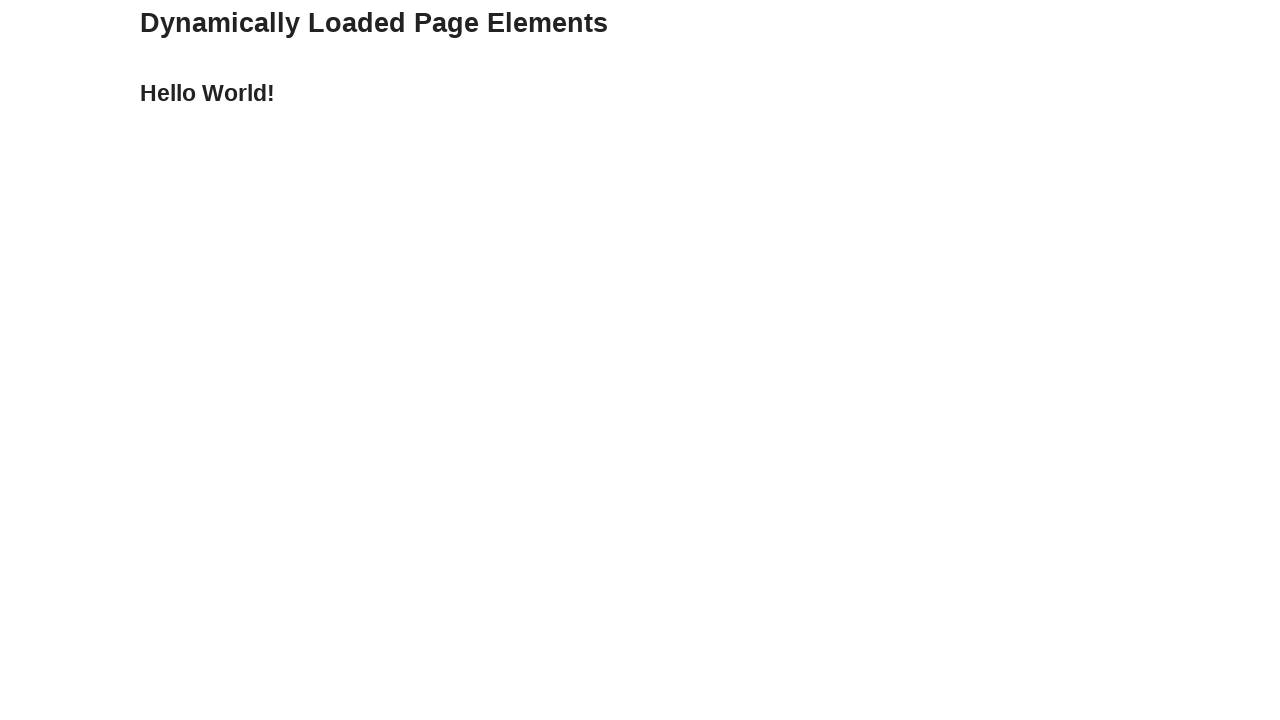

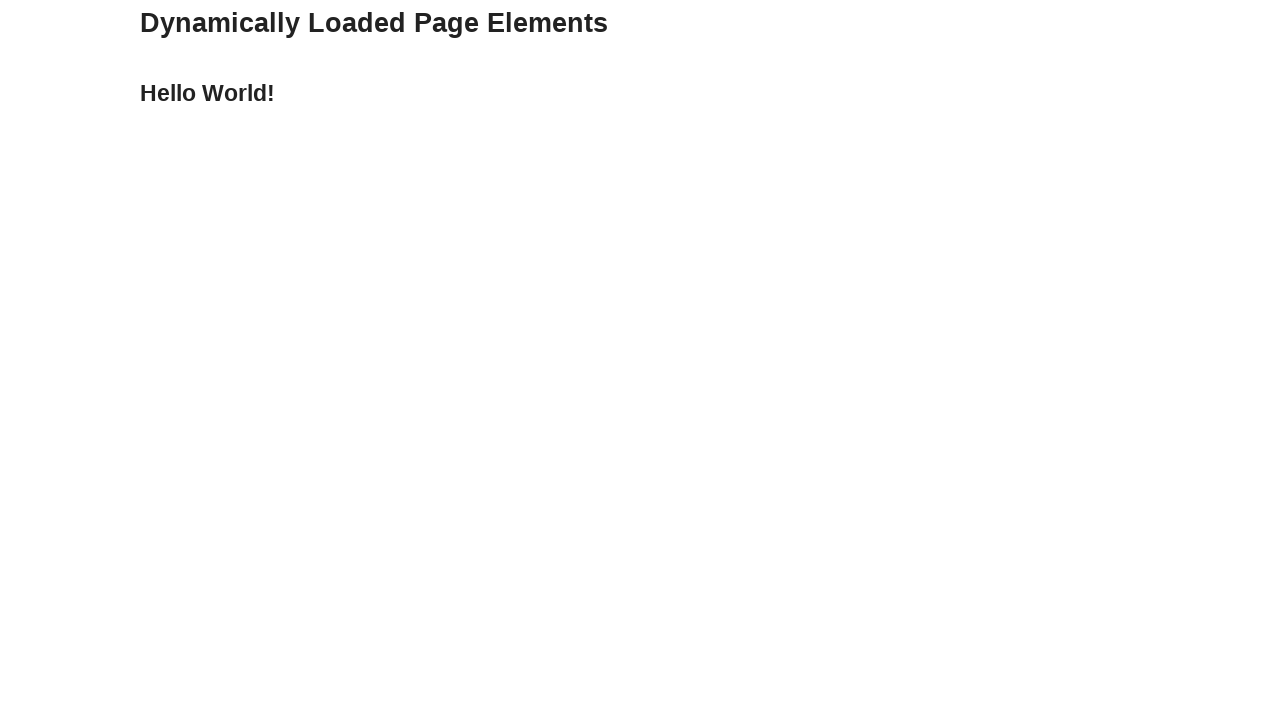